Tests multiple window handling by clicking a link that opens a new window, then switching between windows using their index order and verifying window titles.

Starting URL: http://the-internet.herokuapp.com/windows

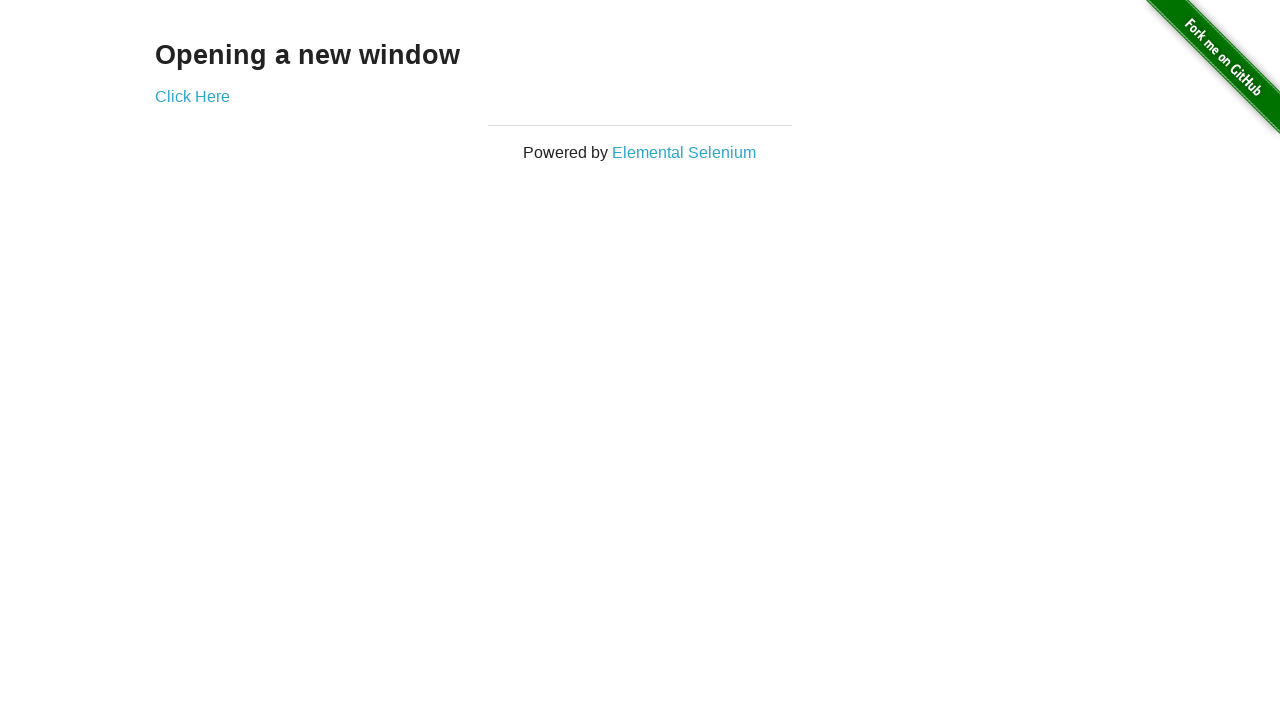

Clicked link that opens a new window and captured new page object at (192, 96) on .example a
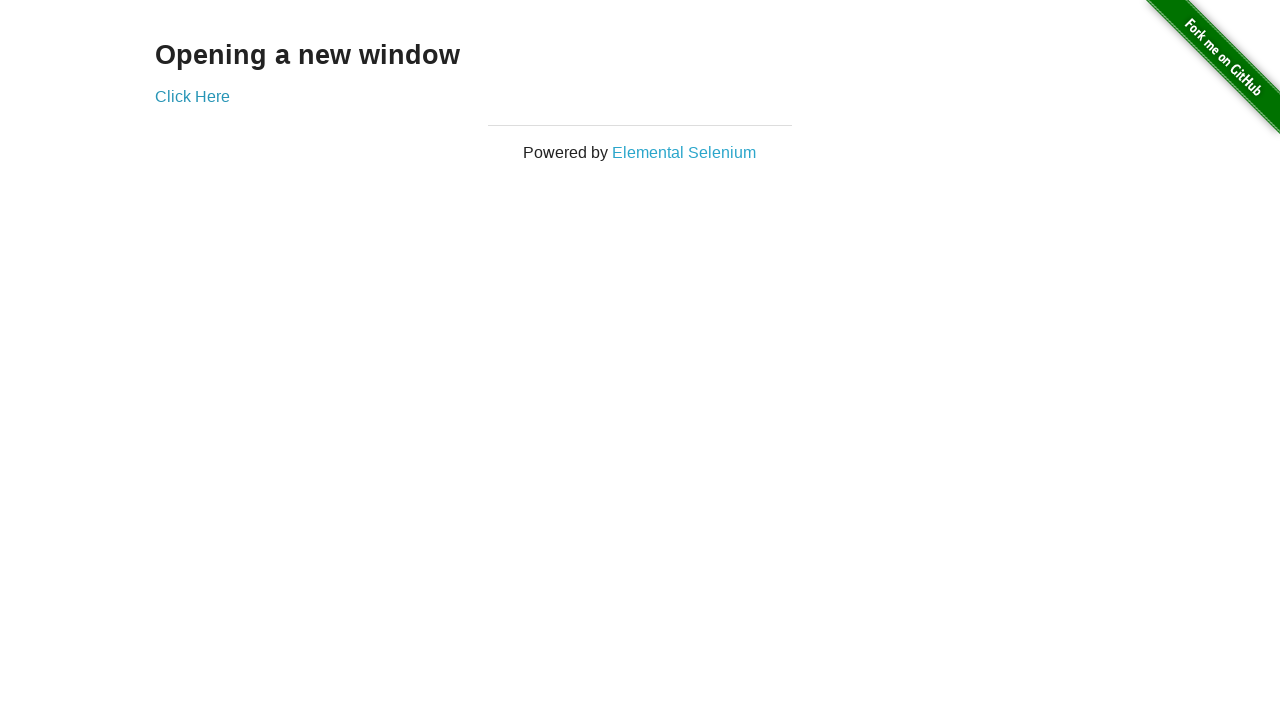

Verified original window title is not 'New Window'
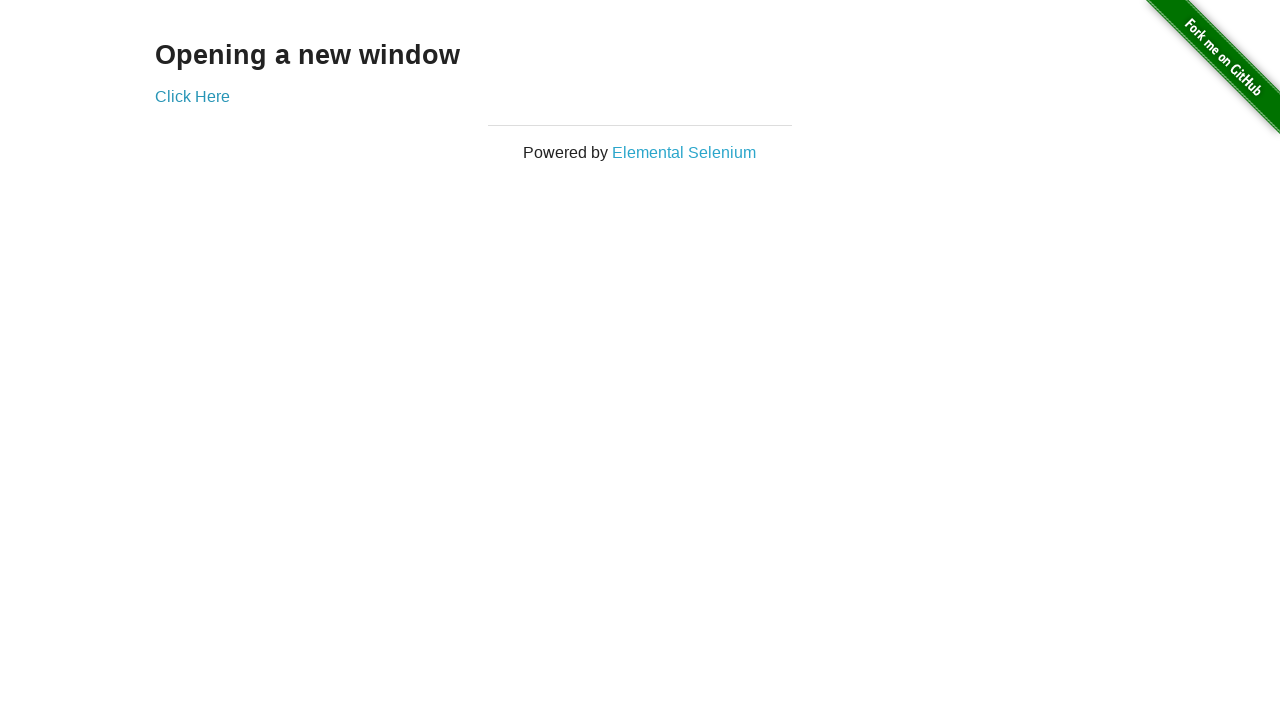

Waited for new window to load
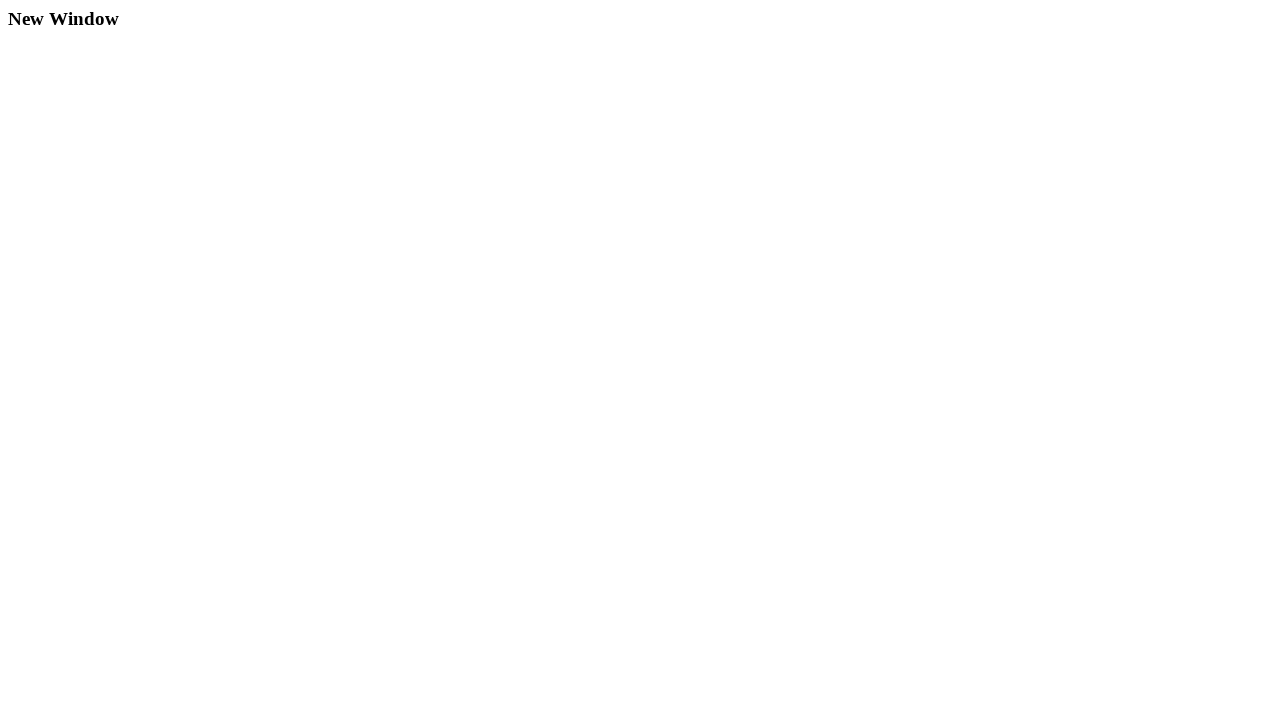

Verified new window title is 'New Window'
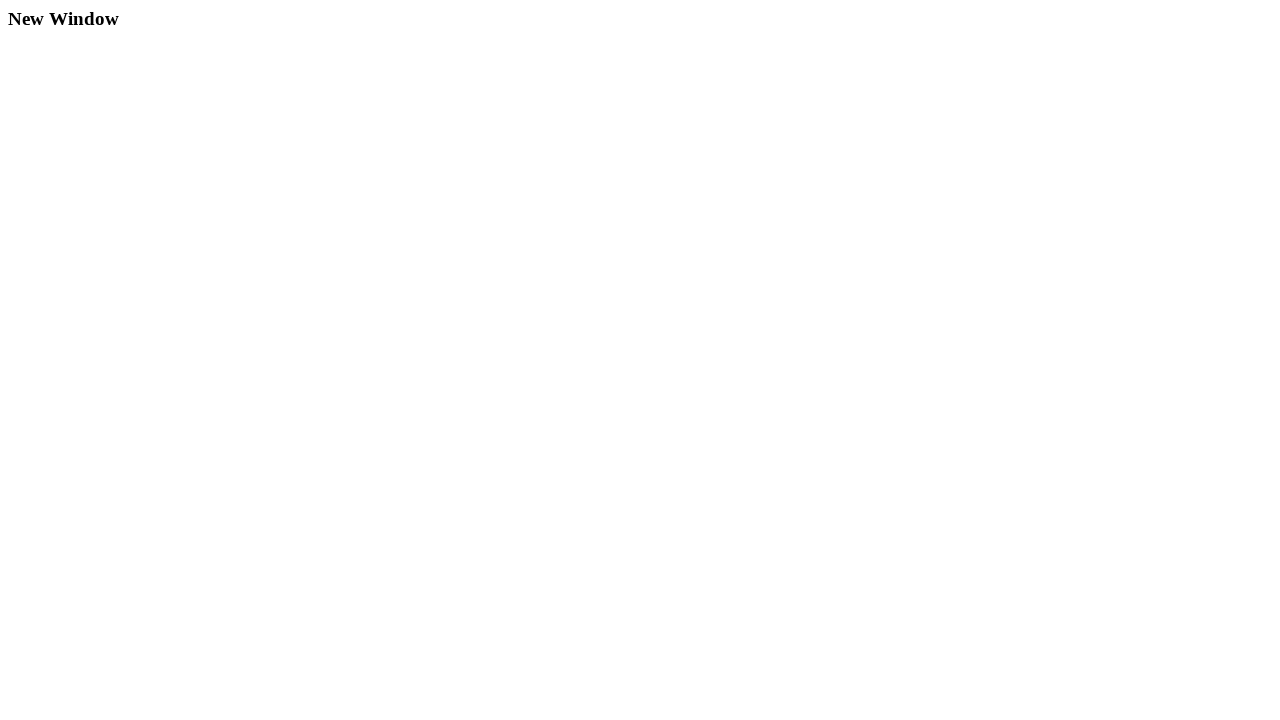

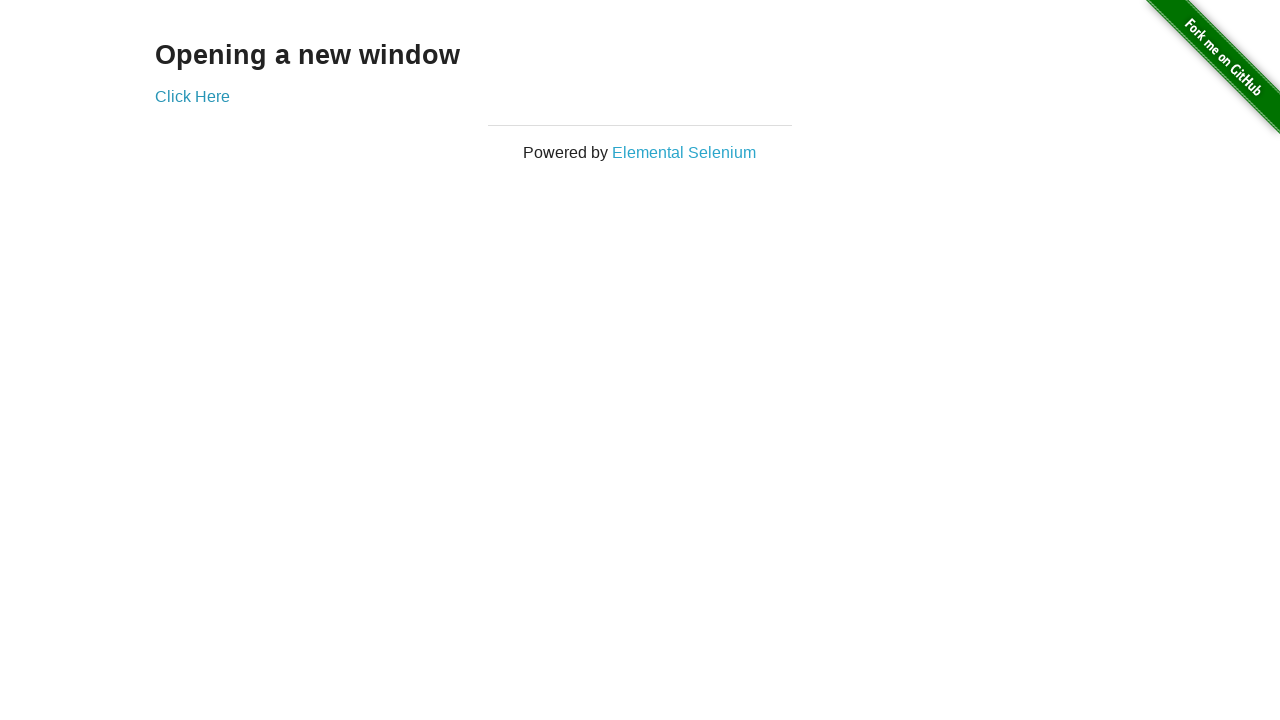